Tests dropdown selection by selecting 'One' option and verifying it's selected

Starting URL: https://www.selenium.dev/selenium/web/web-form.html

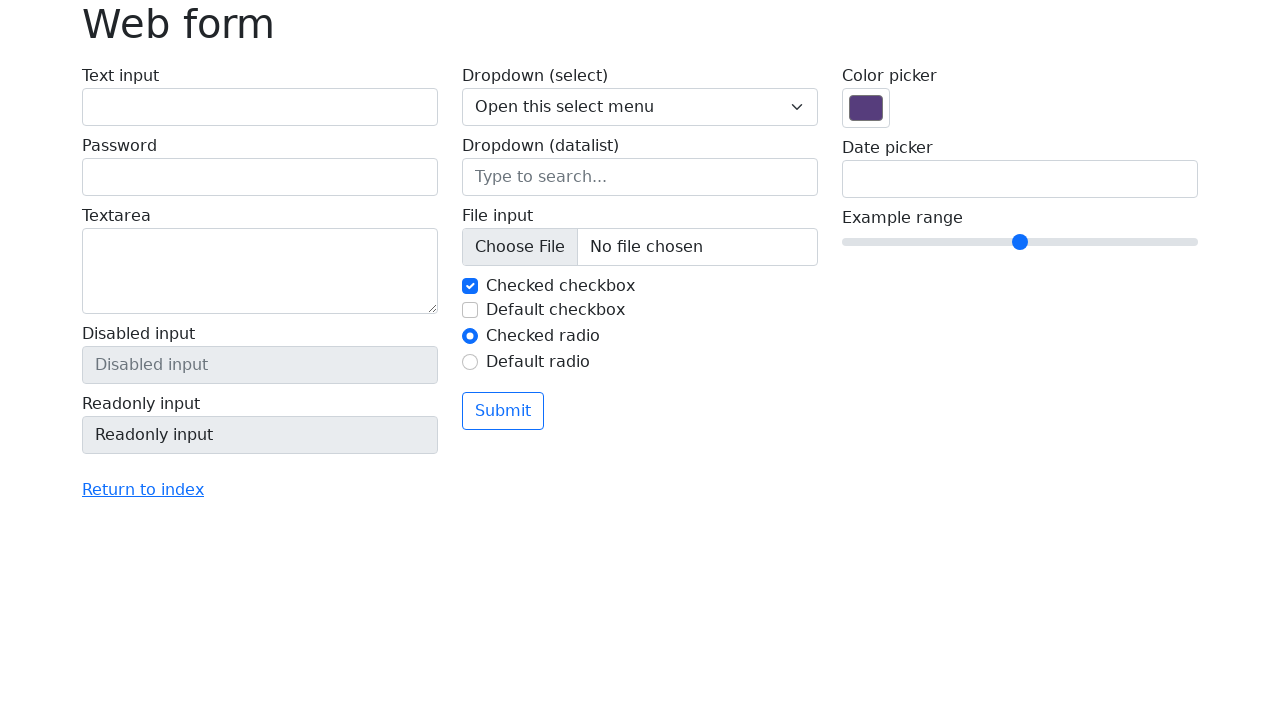

Selected 'One' option from dropdown on select[name='my-select']
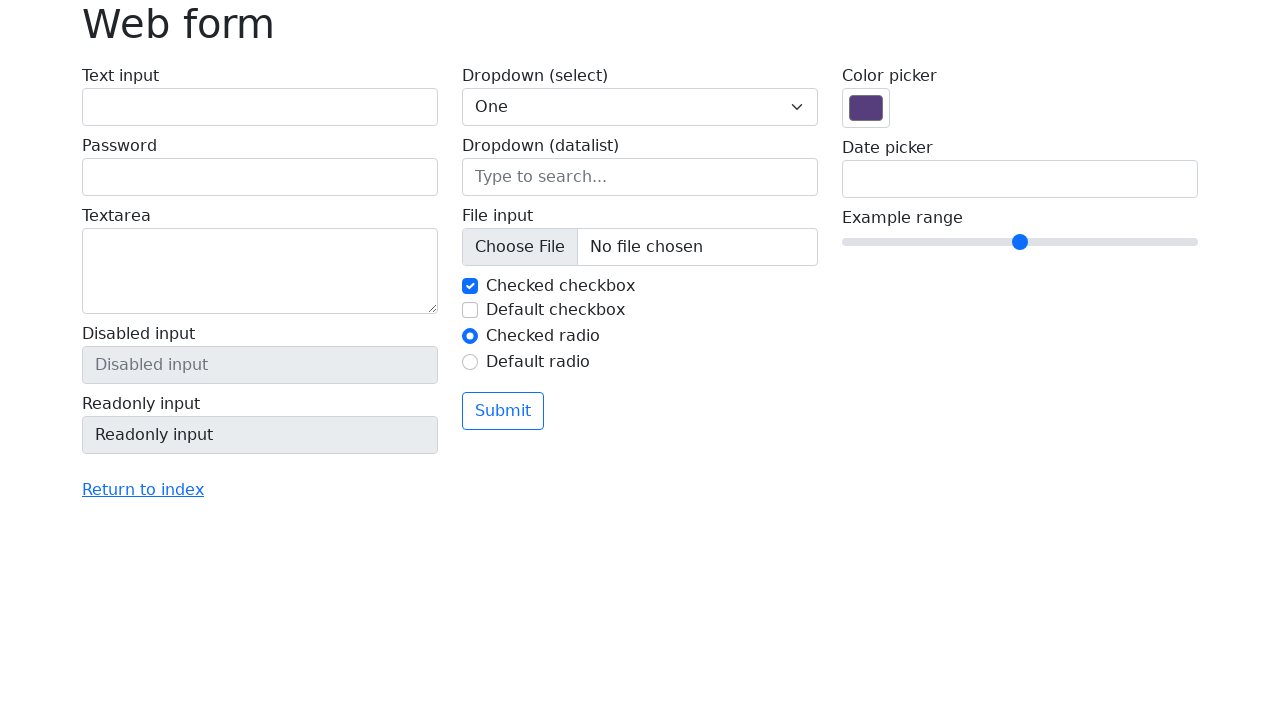

Verified dropdown selection value: 1
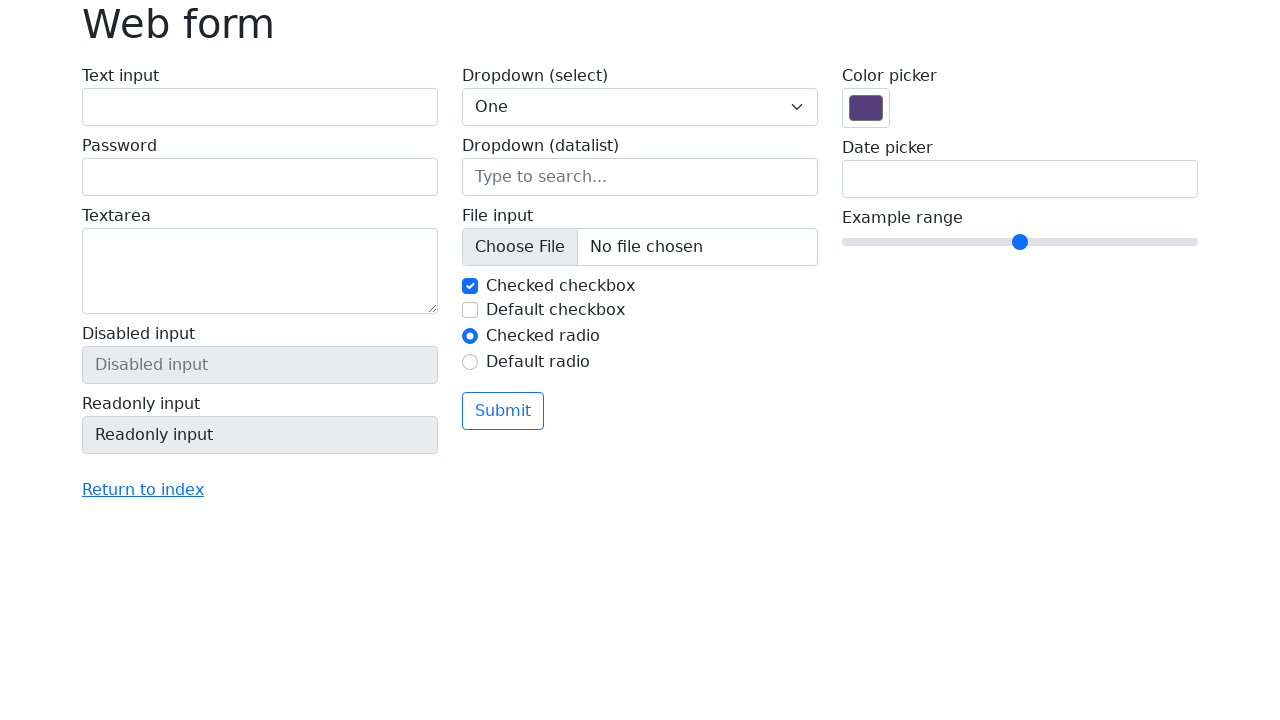

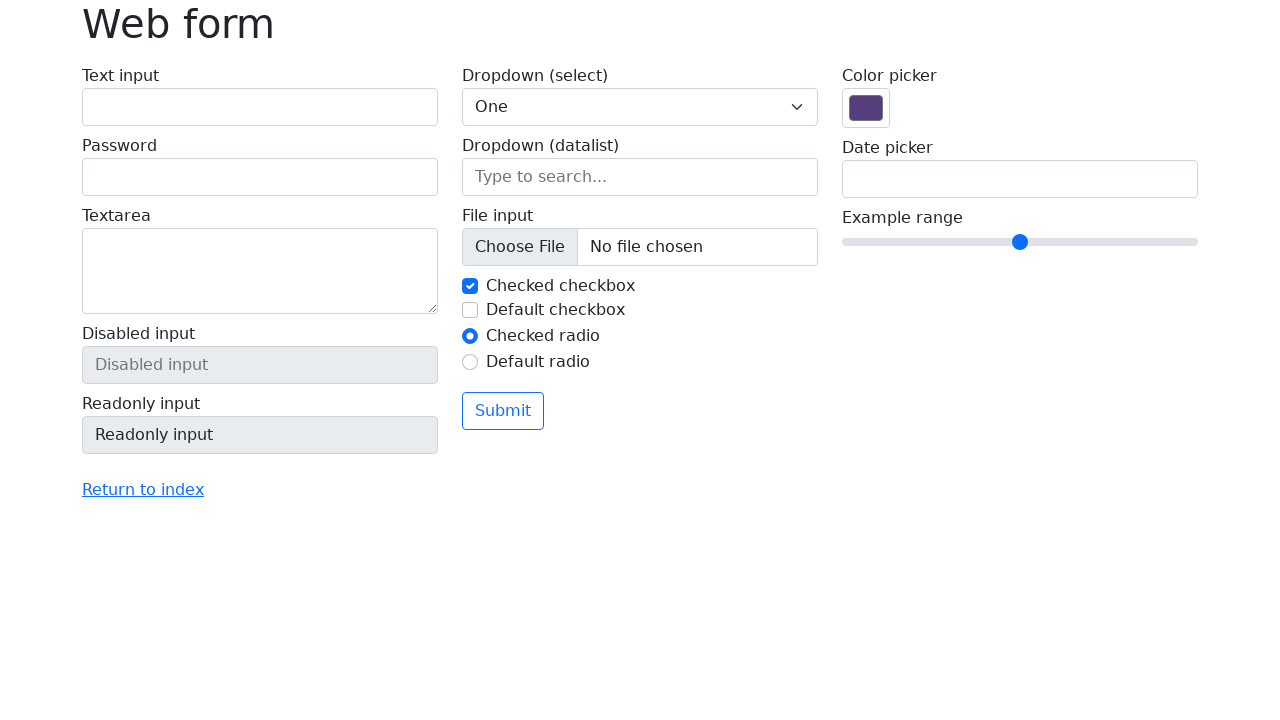